Tests that edits are saved when the input field loses focus (blur event)

Starting URL: https://demo.playwright.dev/todomvc

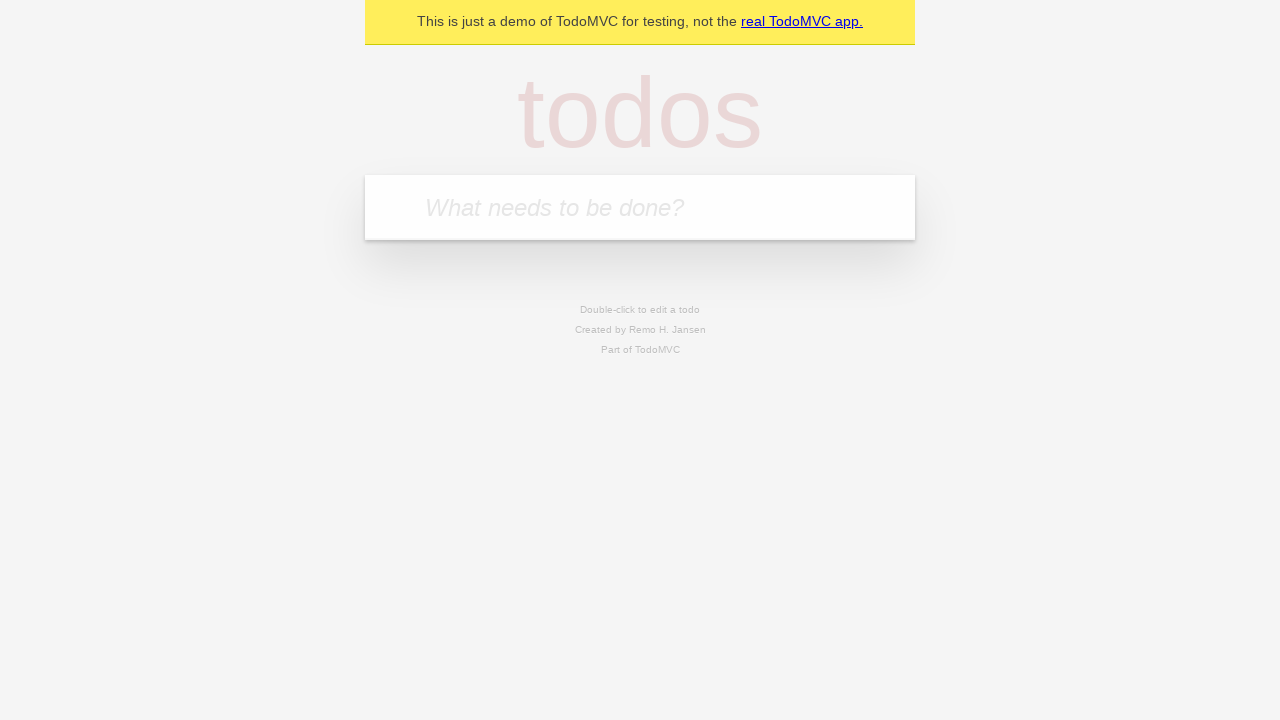

Filled todo input with 'buy some cheese' on internal:attr=[placeholder="What needs to be done?"i]
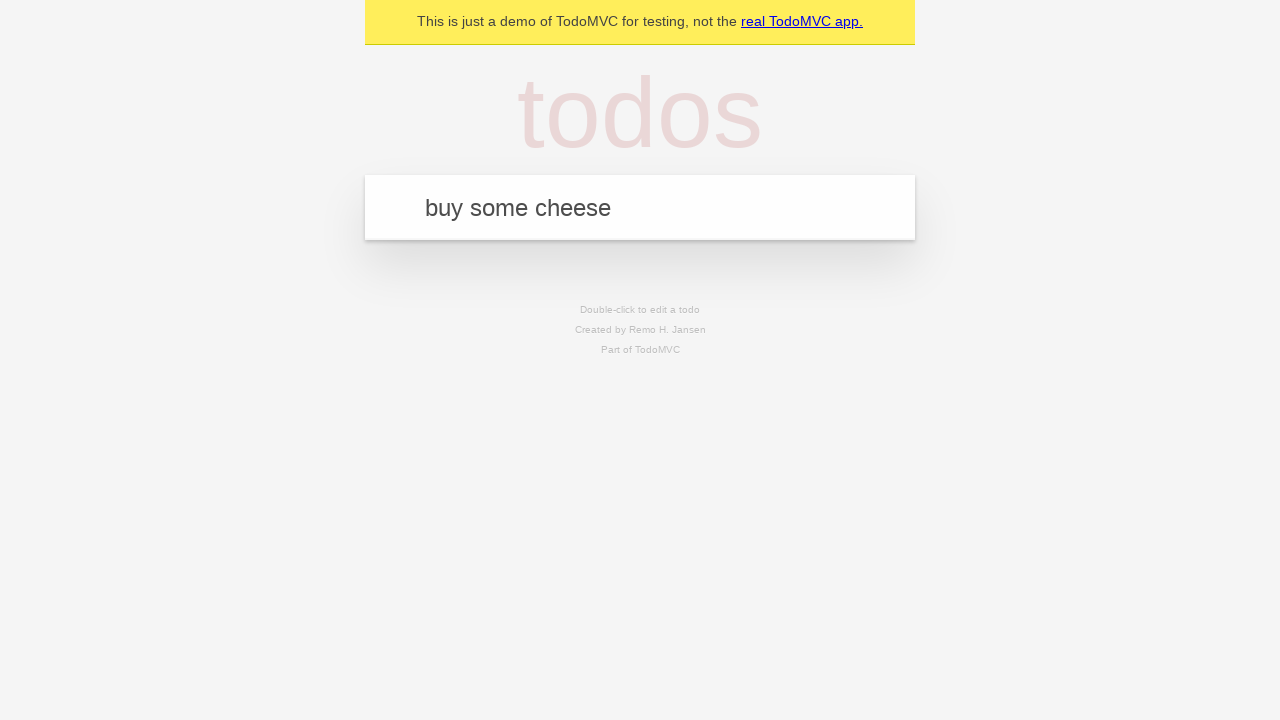

Pressed Enter to add first todo on internal:attr=[placeholder="What needs to be done?"i]
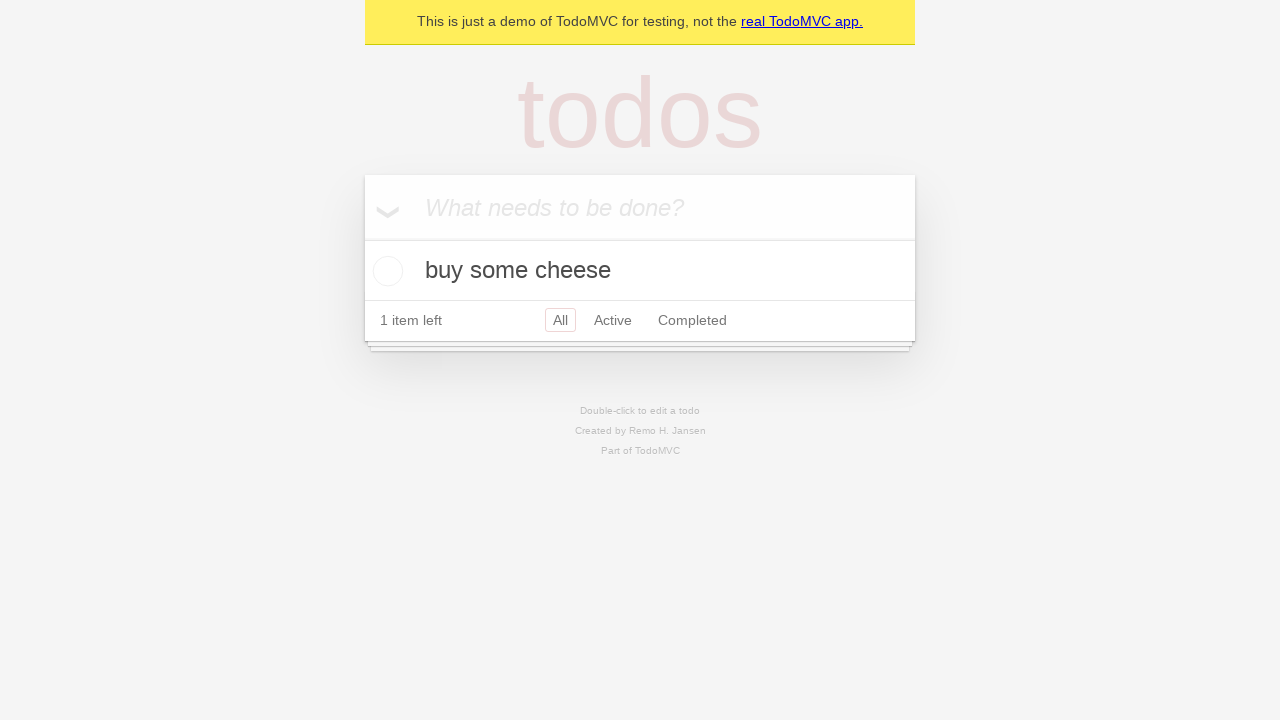

Filled todo input with 'feed the cat' on internal:attr=[placeholder="What needs to be done?"i]
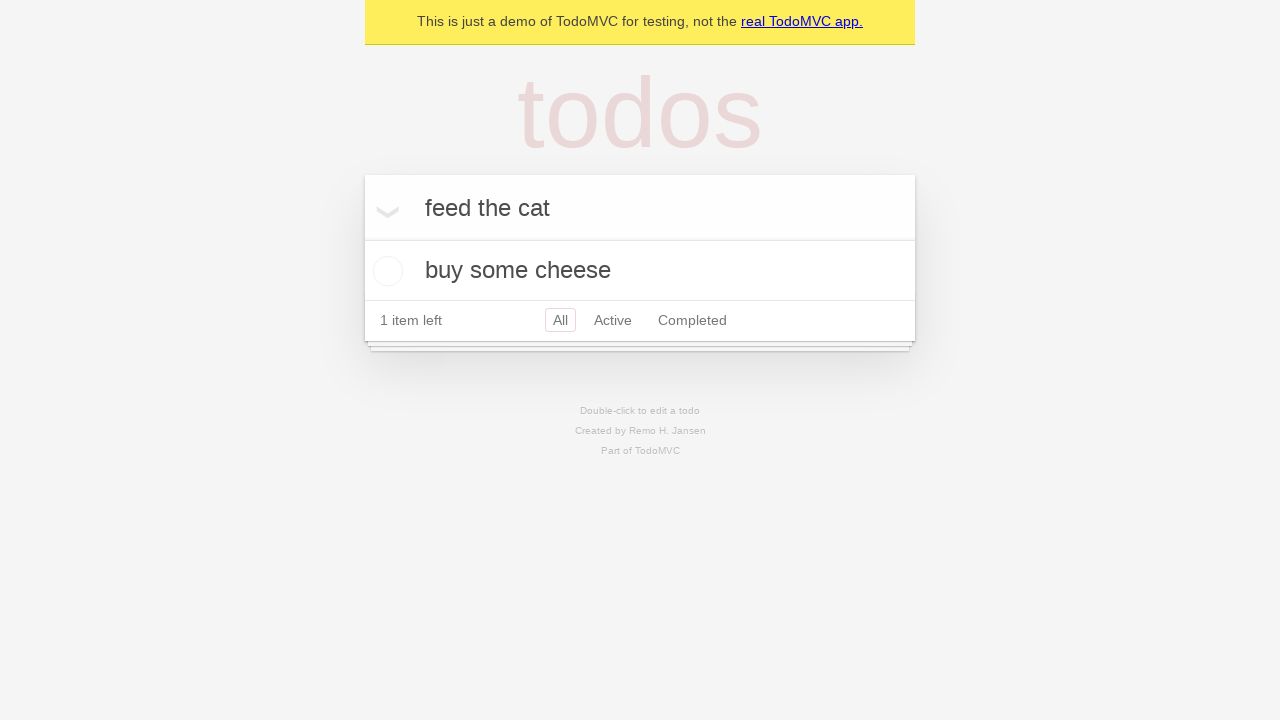

Pressed Enter to add second todo on internal:attr=[placeholder="What needs to be done?"i]
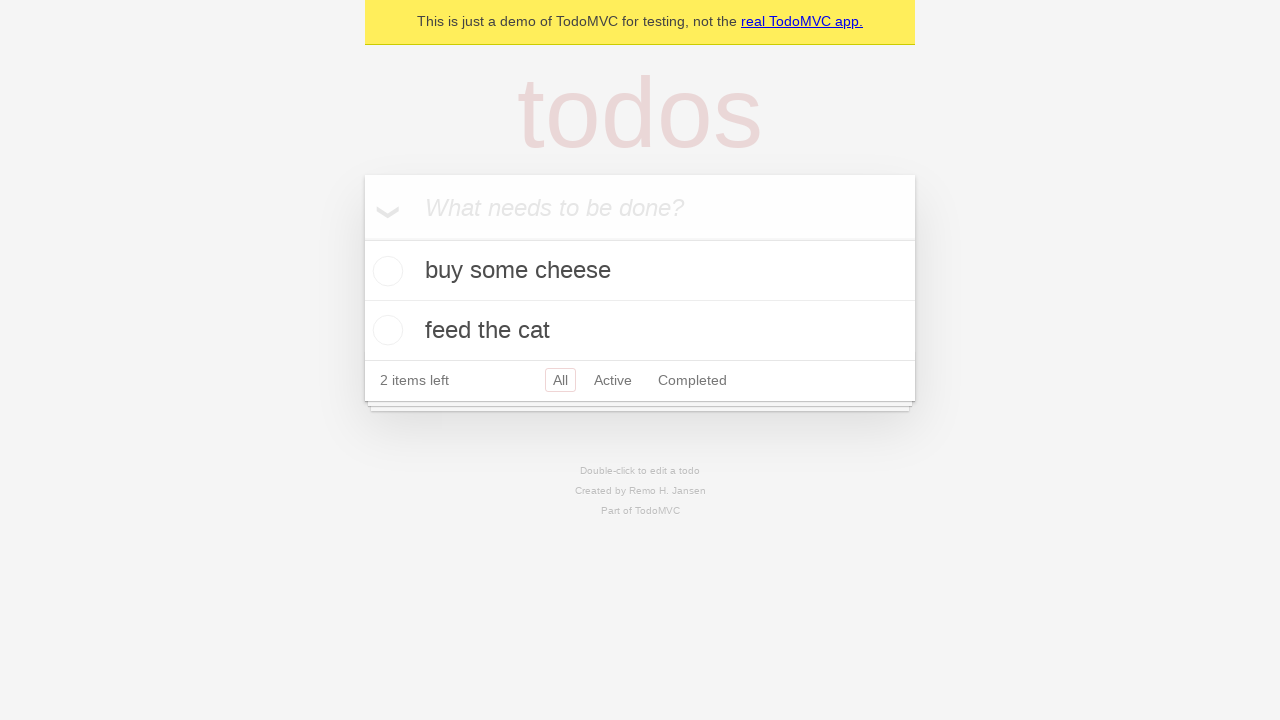

Filled todo input with 'book a doctors appointment' on internal:attr=[placeholder="What needs to be done?"i]
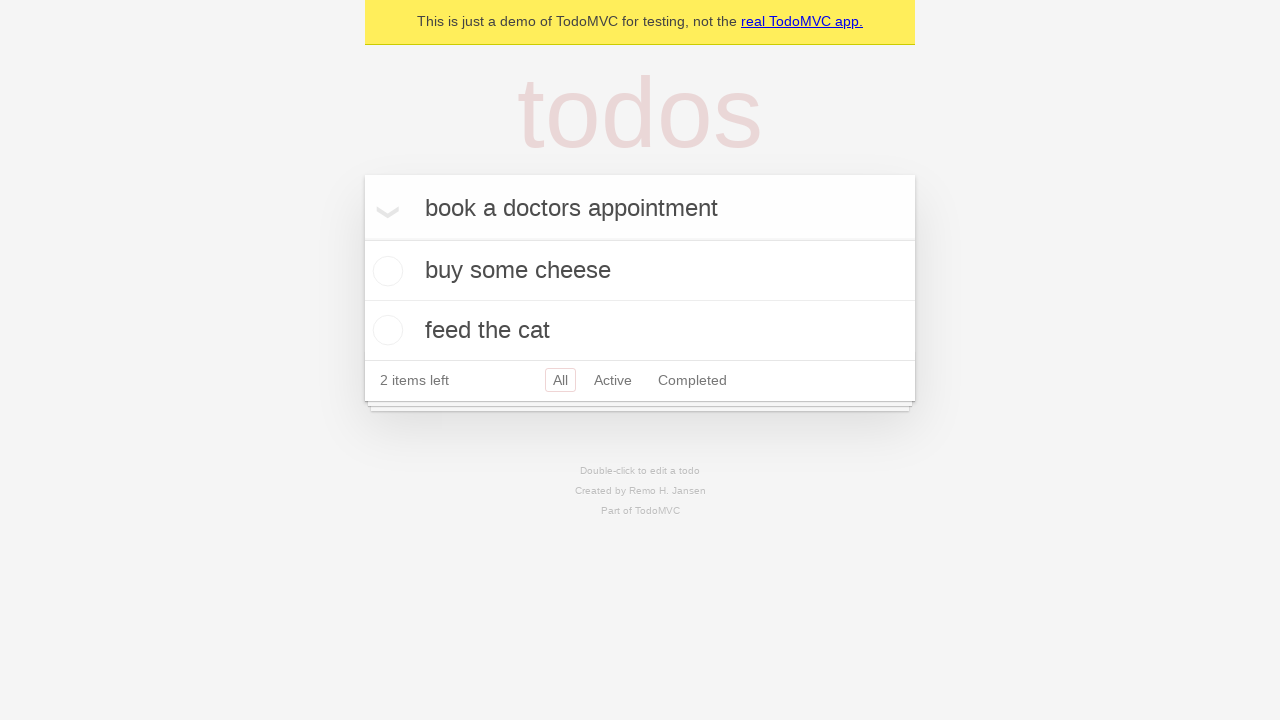

Pressed Enter to add third todo on internal:attr=[placeholder="What needs to be done?"i]
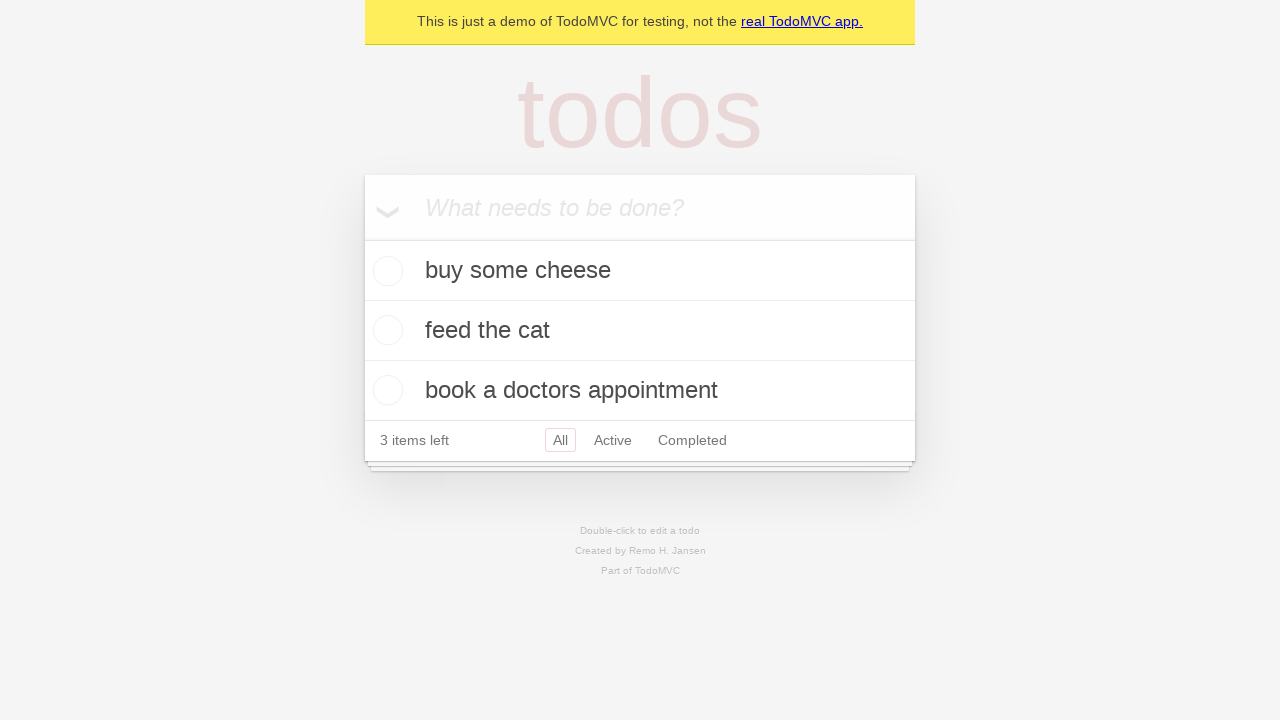

Double-clicked second todo item to enter edit mode at (640, 331) on internal:testid=[data-testid="todo-item"s] >> nth=1
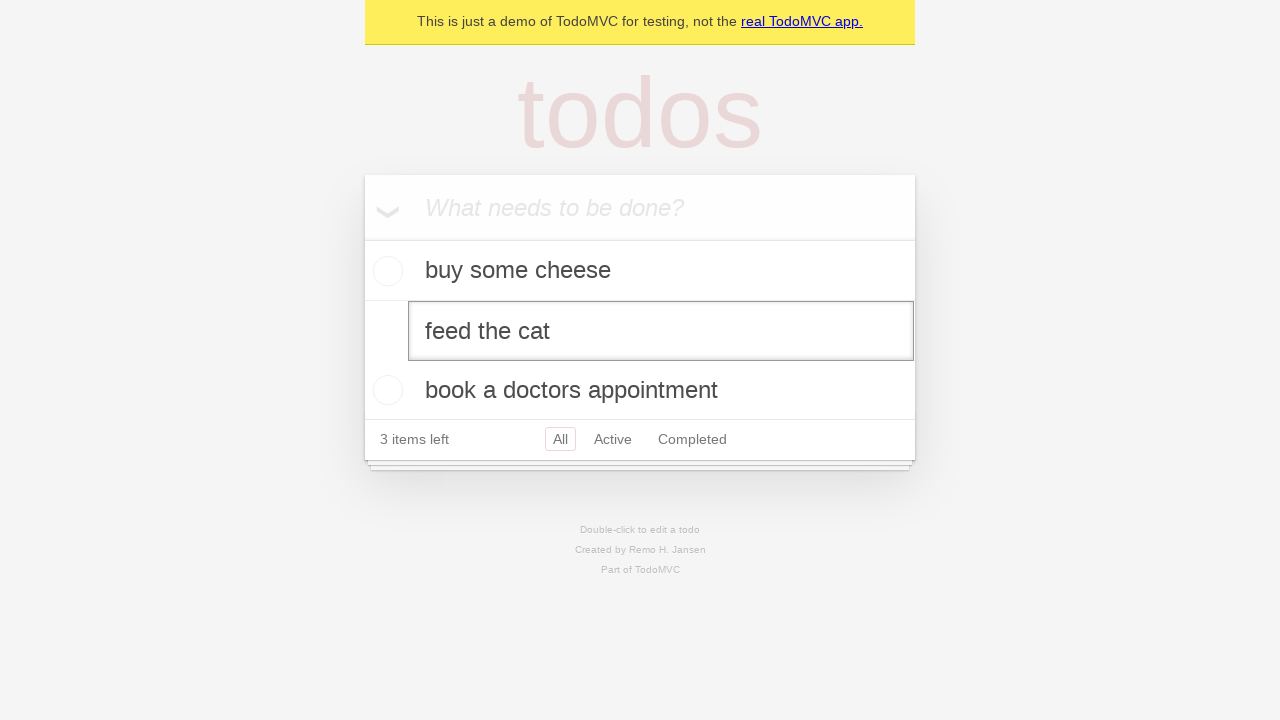

Filled edit textbox with 'buy some sausages' on internal:testid=[data-testid="todo-item"s] >> nth=1 >> internal:role=textbox[nam
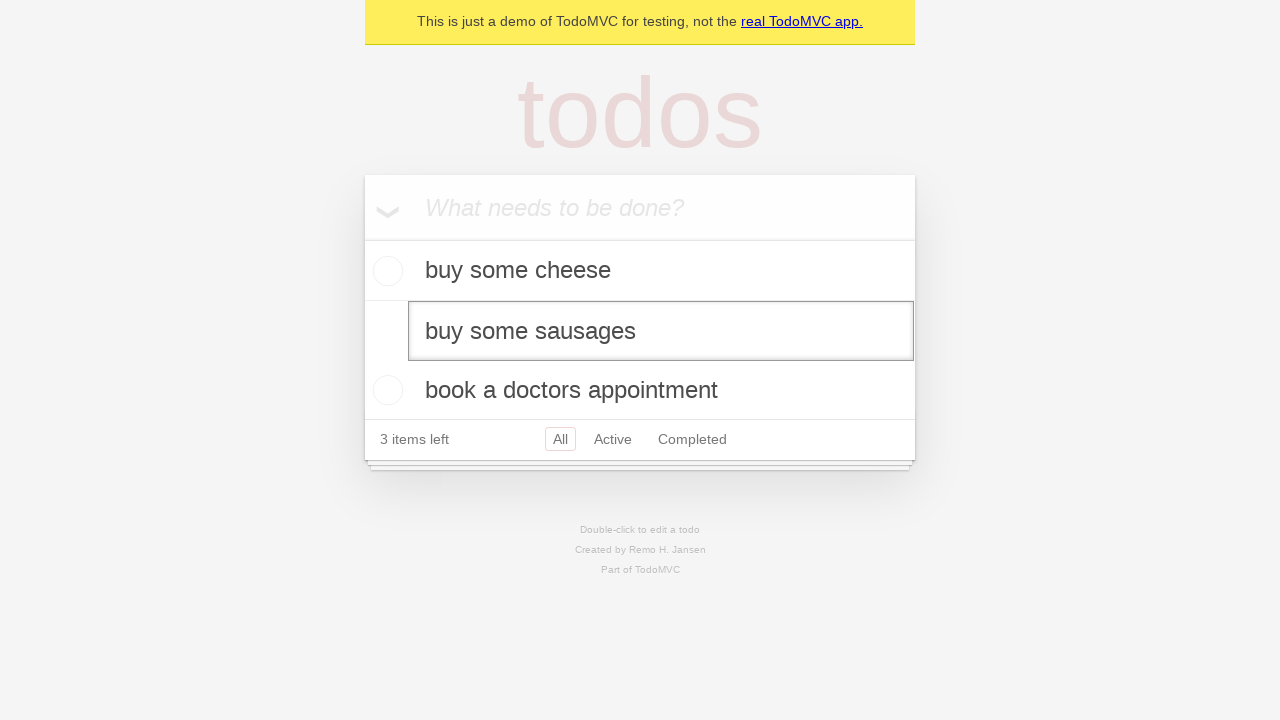

Dispatched blur event to save edited todo
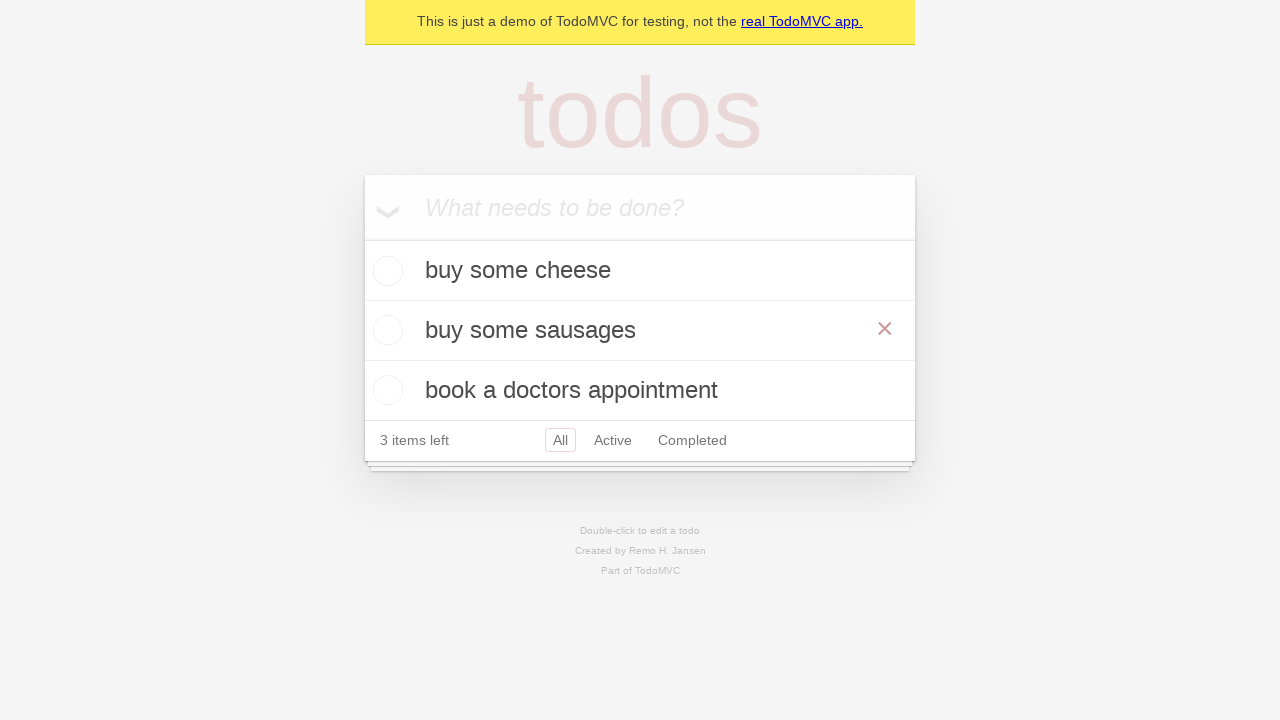

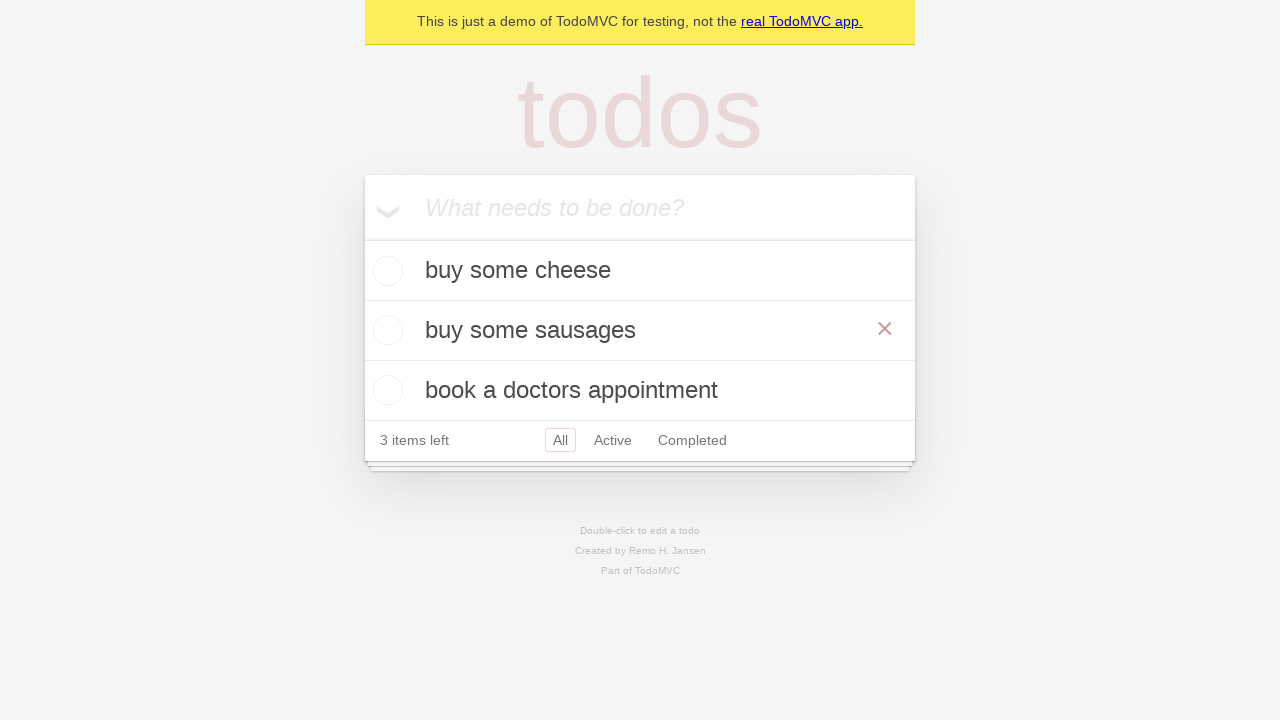